Tests that a button becomes enabled after 5 seconds of page load

Starting URL: https://demoqa.com/elements

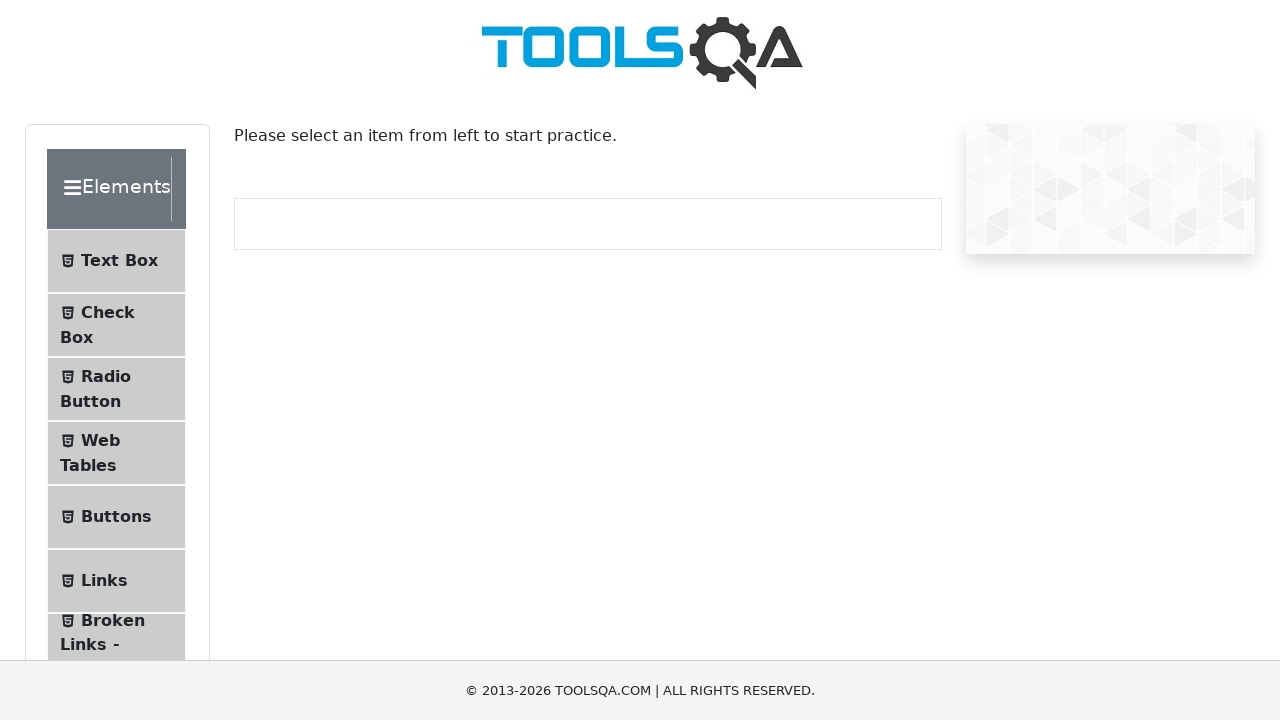

Clicked on Dynamic Properties menu item at (119, 348) on li >> internal:text="Dynamic Properties"s
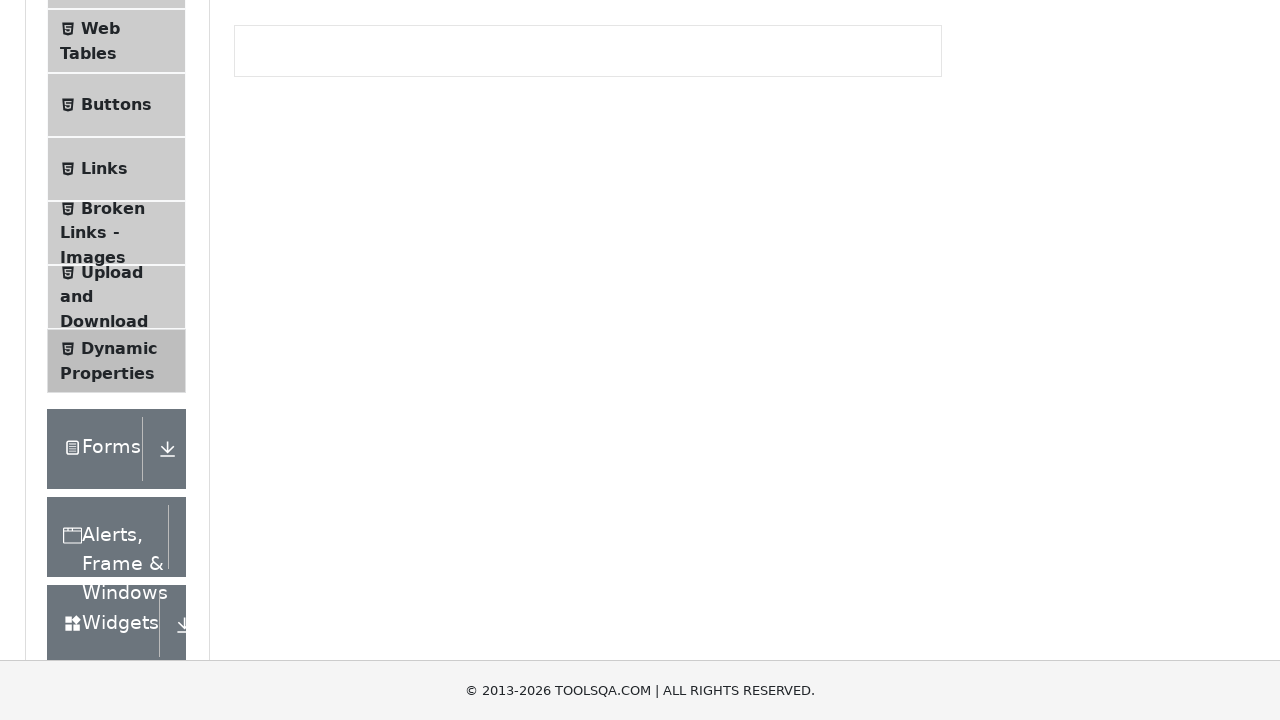

Button with text 'Will enable 5 seconds' became visible
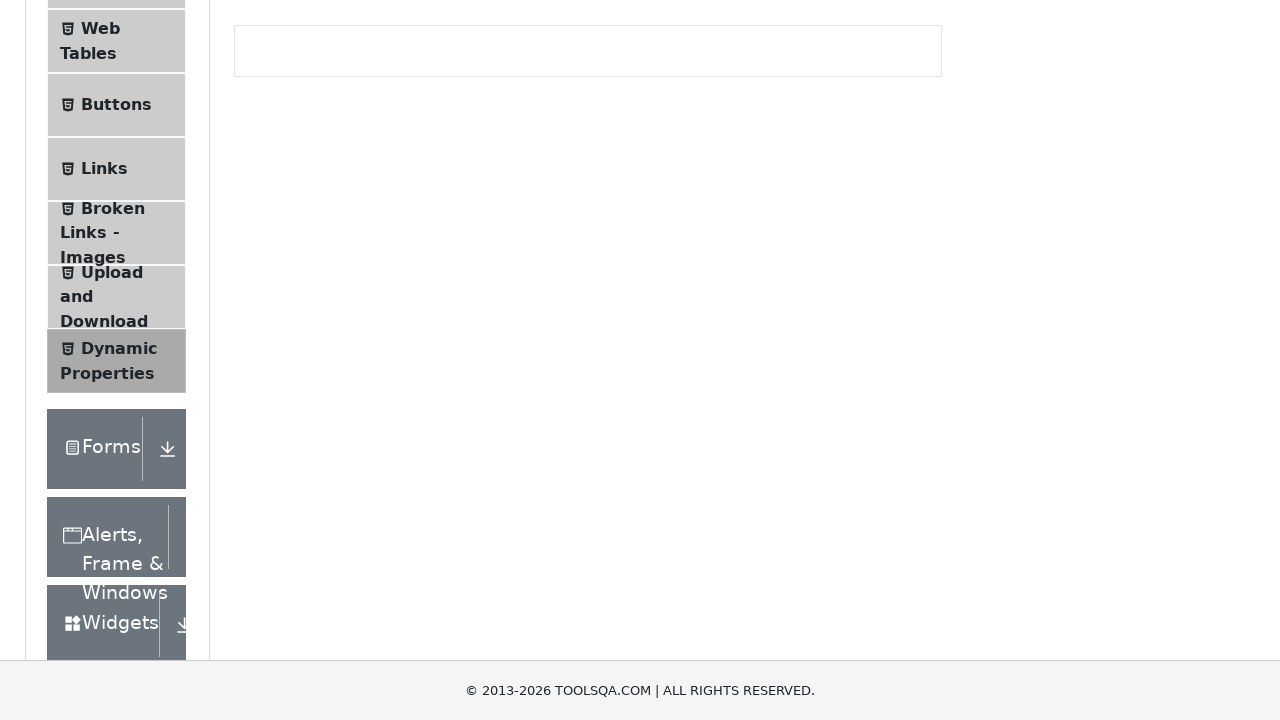

Waited 5.5 seconds for button to become enabled
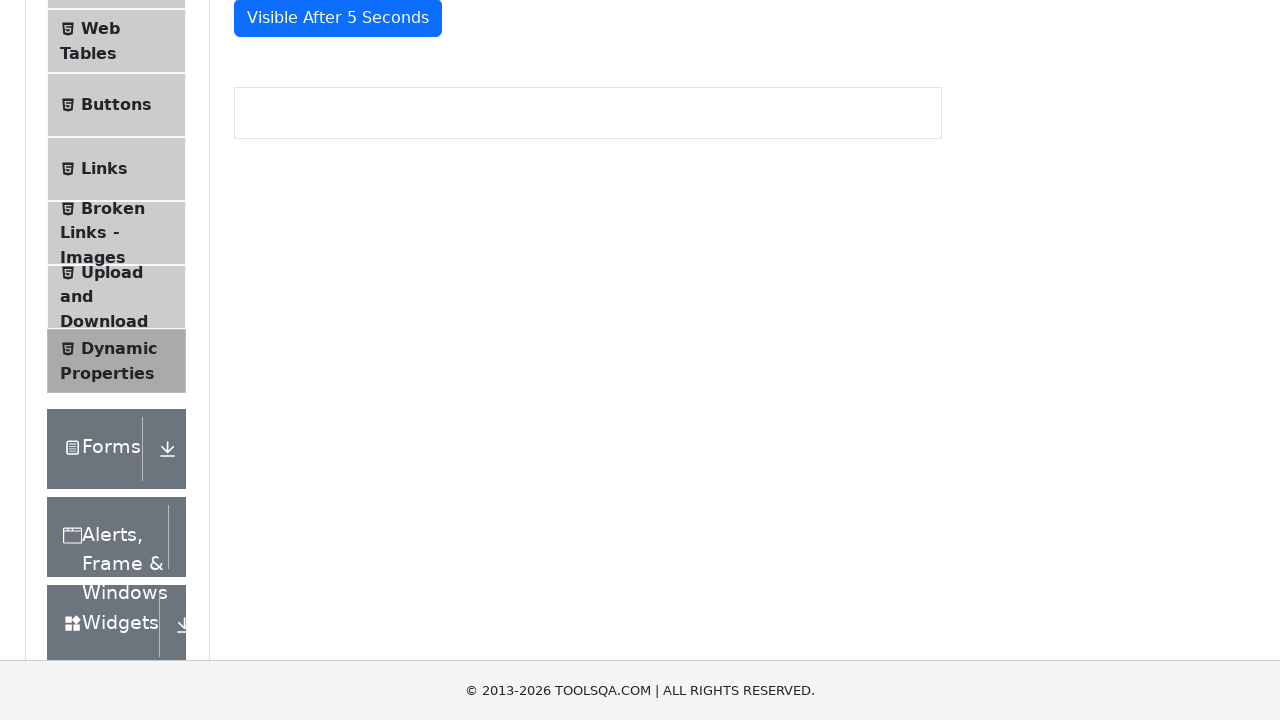

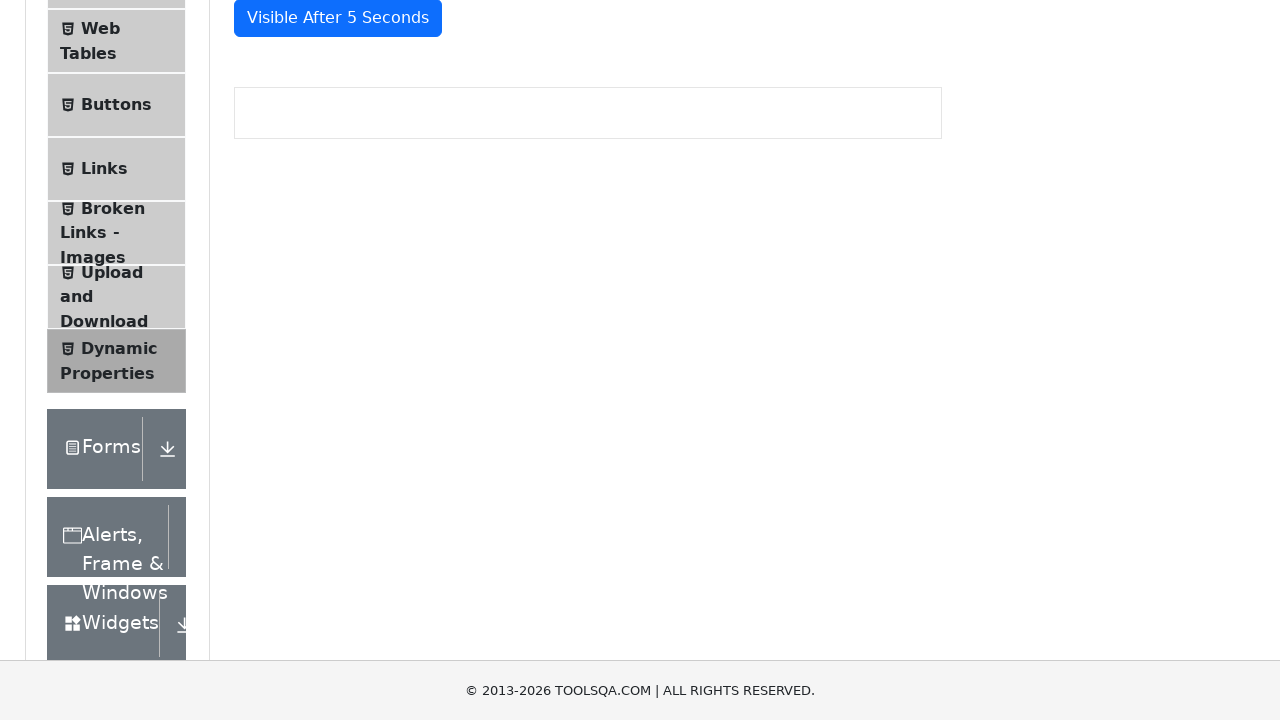